Navigates through Flipkart category menu by hovering over Electronics and clicking on Audio subcategory

Starting URL: https://www.flipkart.com/

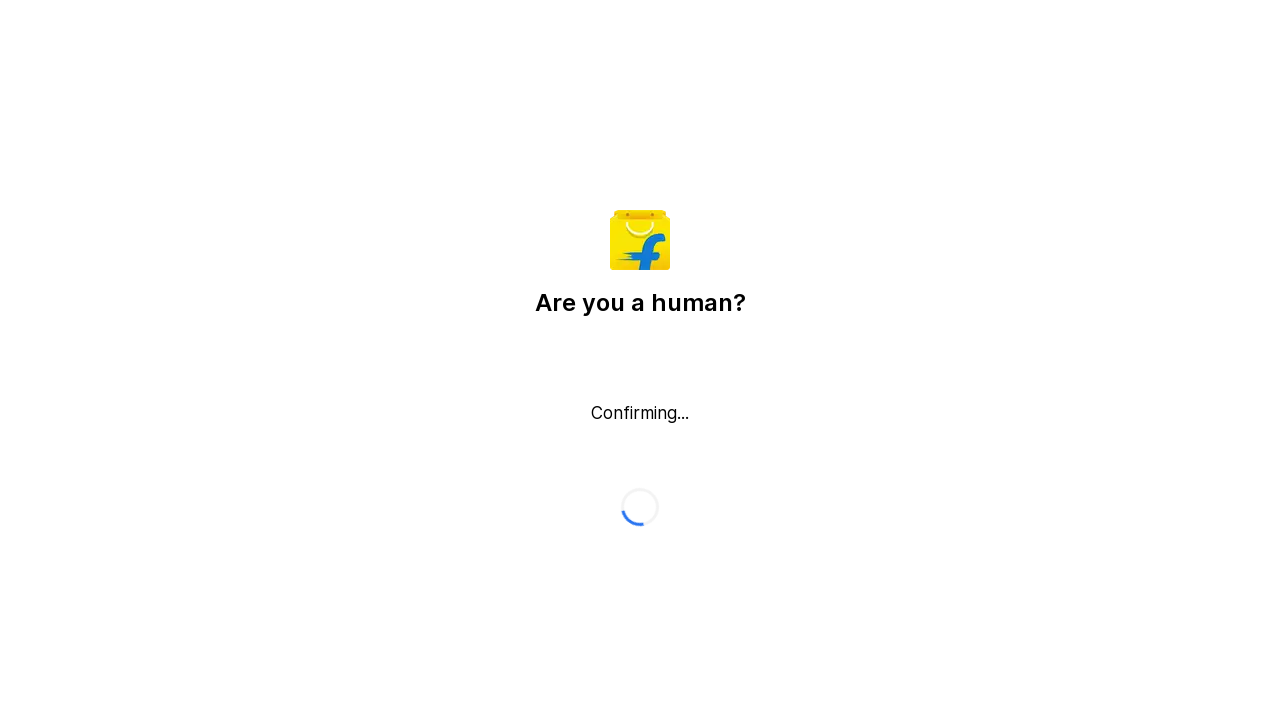

Waited for Flipkart page to load
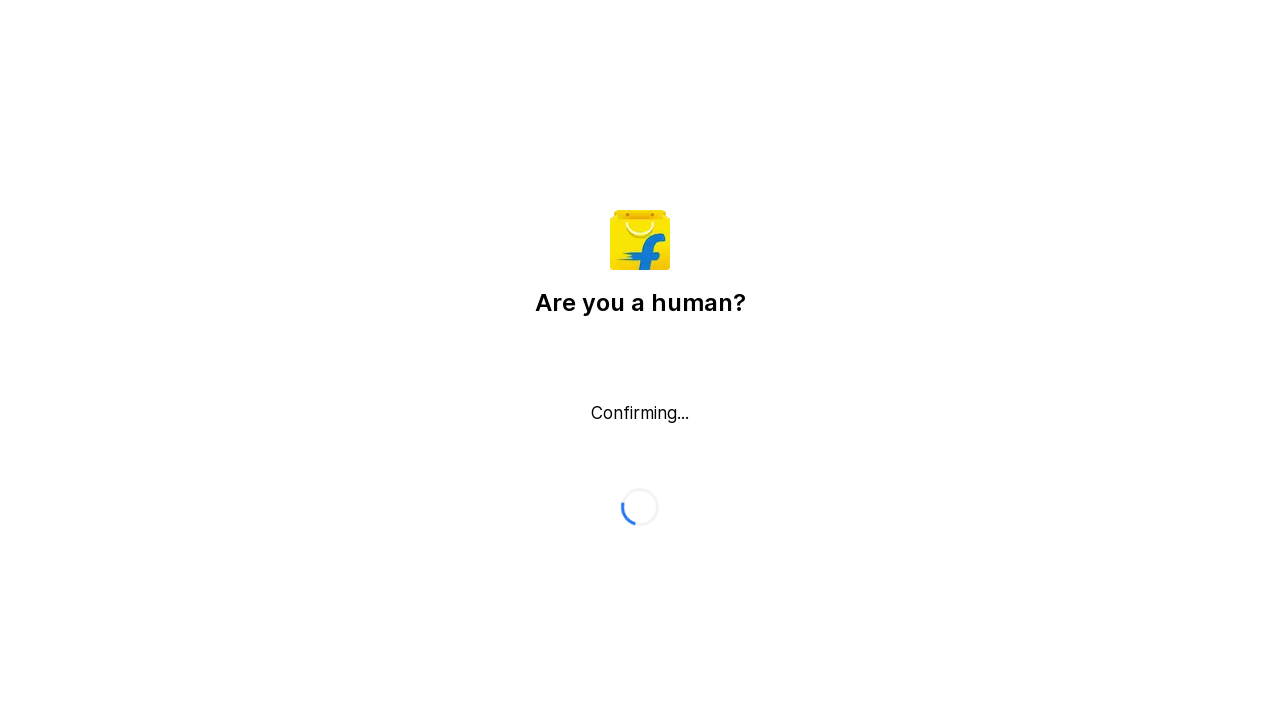

Located all category elements on the page
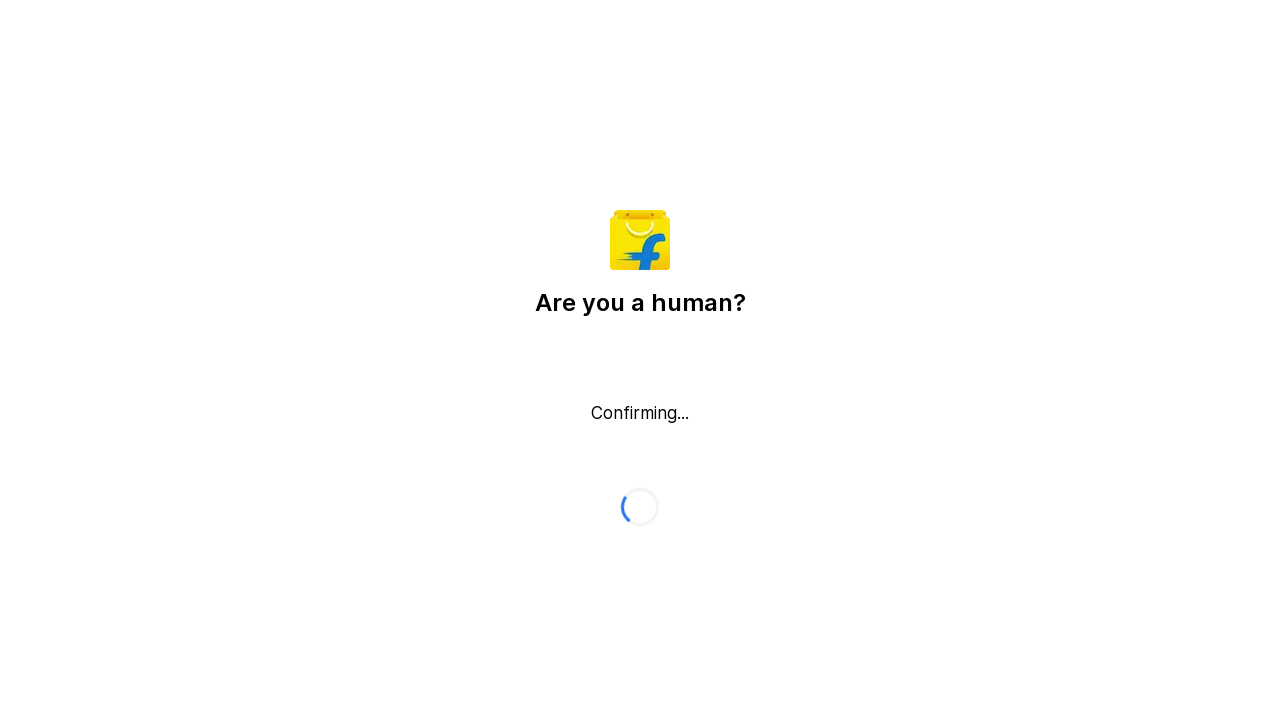

Waited for Audio category page to fully load
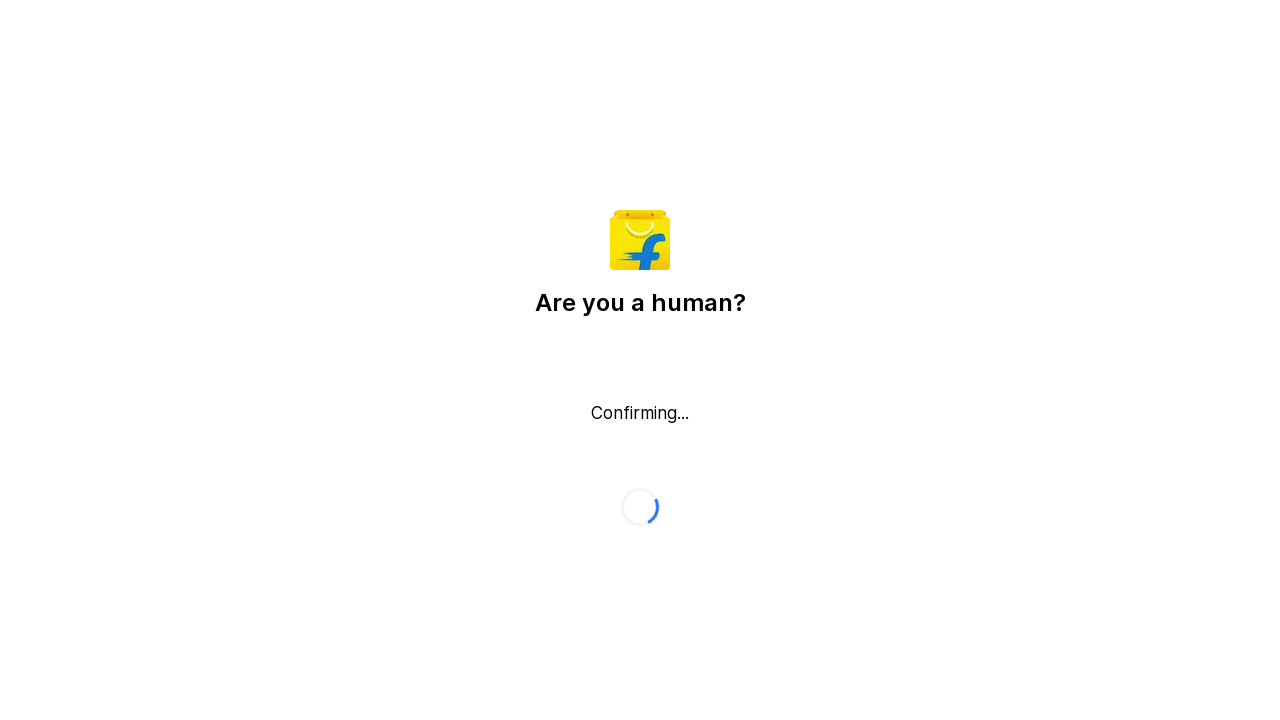

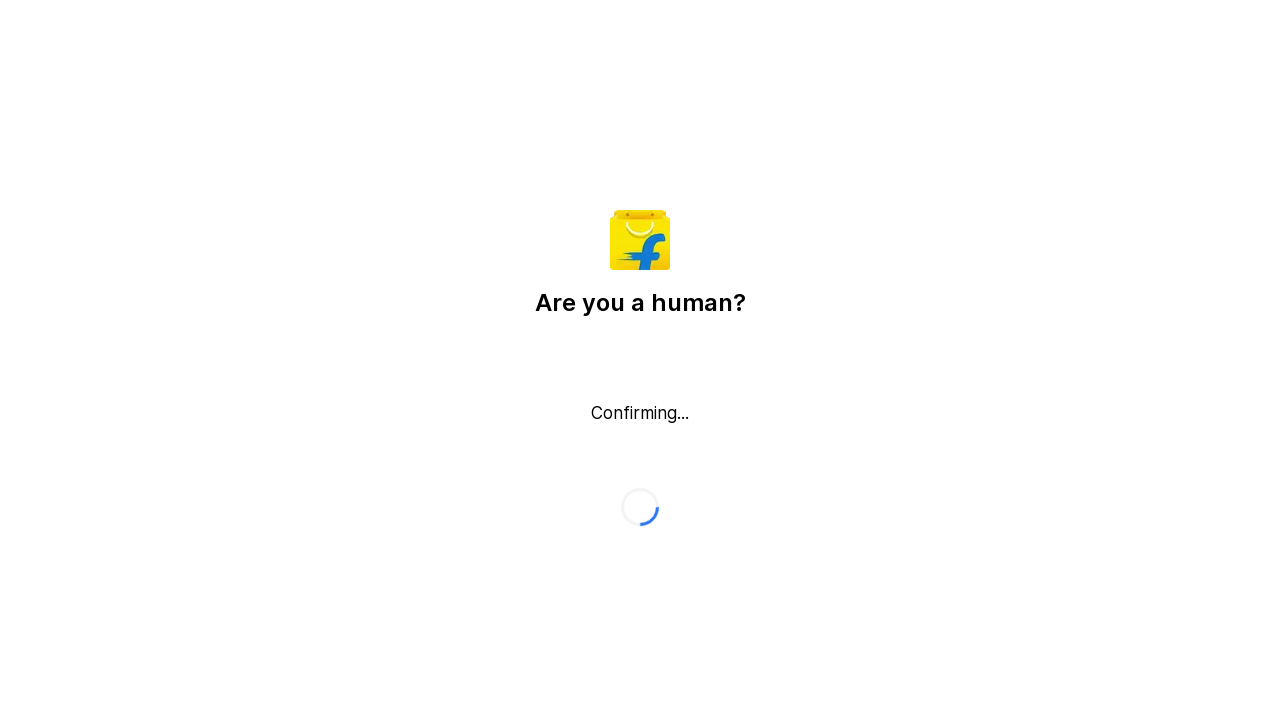